Navigates to Dropbox homepage and scrolls to the bottom of the page to view all content

Starting URL: https://www.dropbox.com/

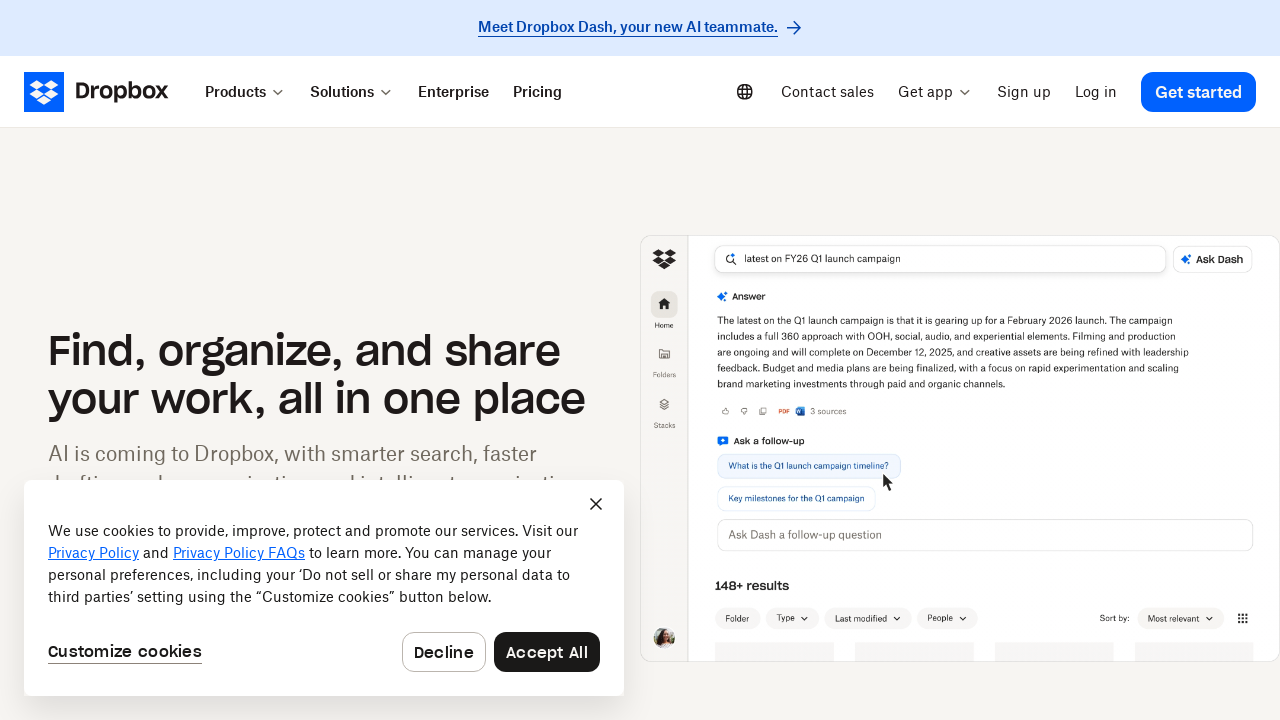

Waited for page to reach networkidle state
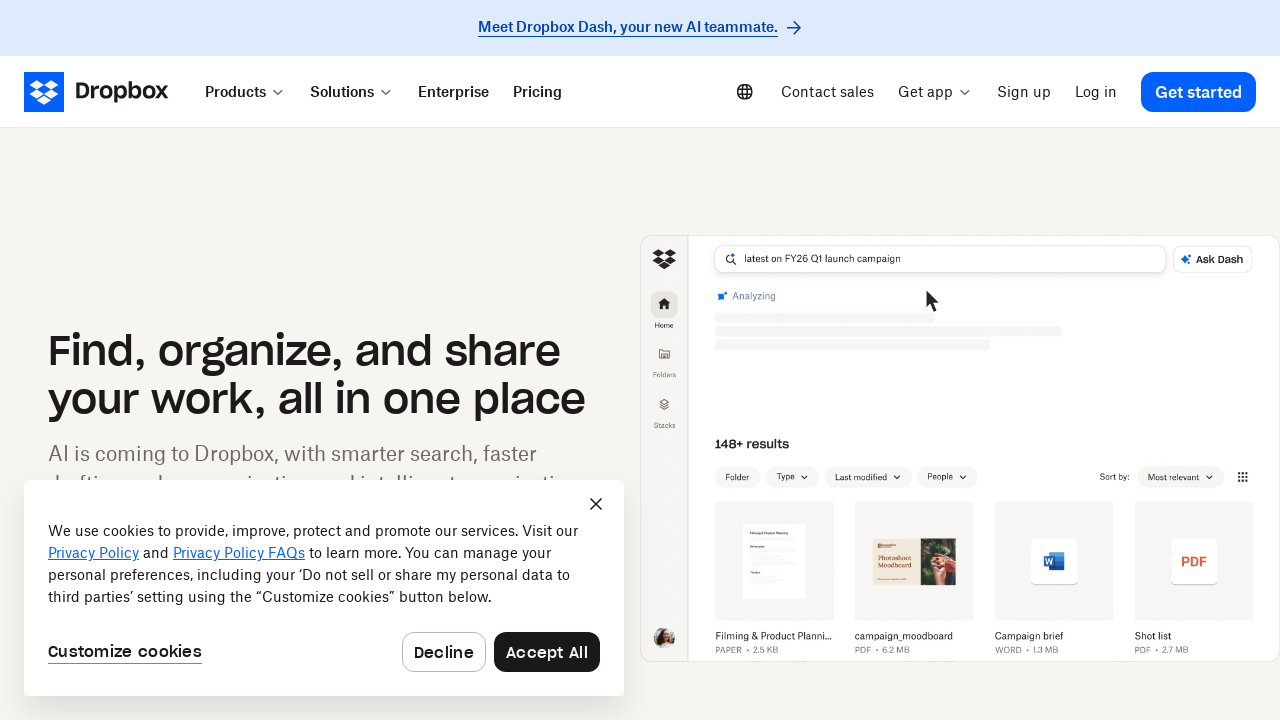

Scrolled to the bottom of the page
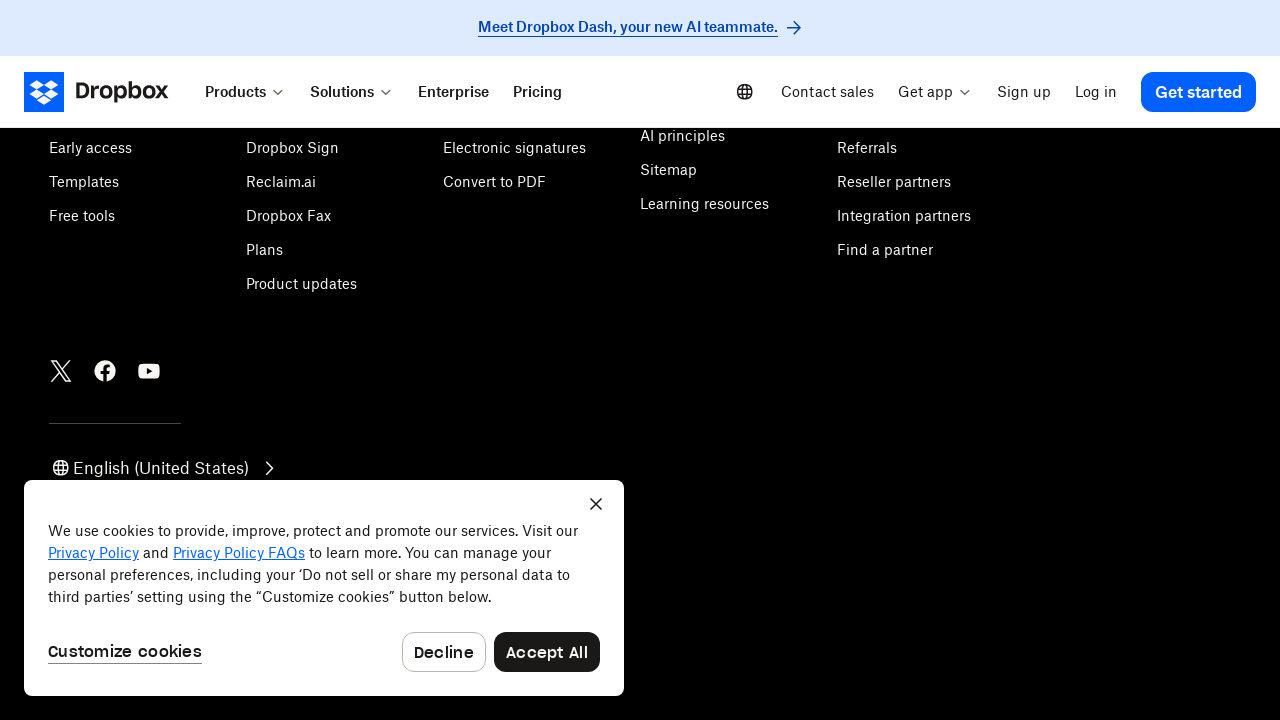

Waited 1 second for lazy-loaded content to load
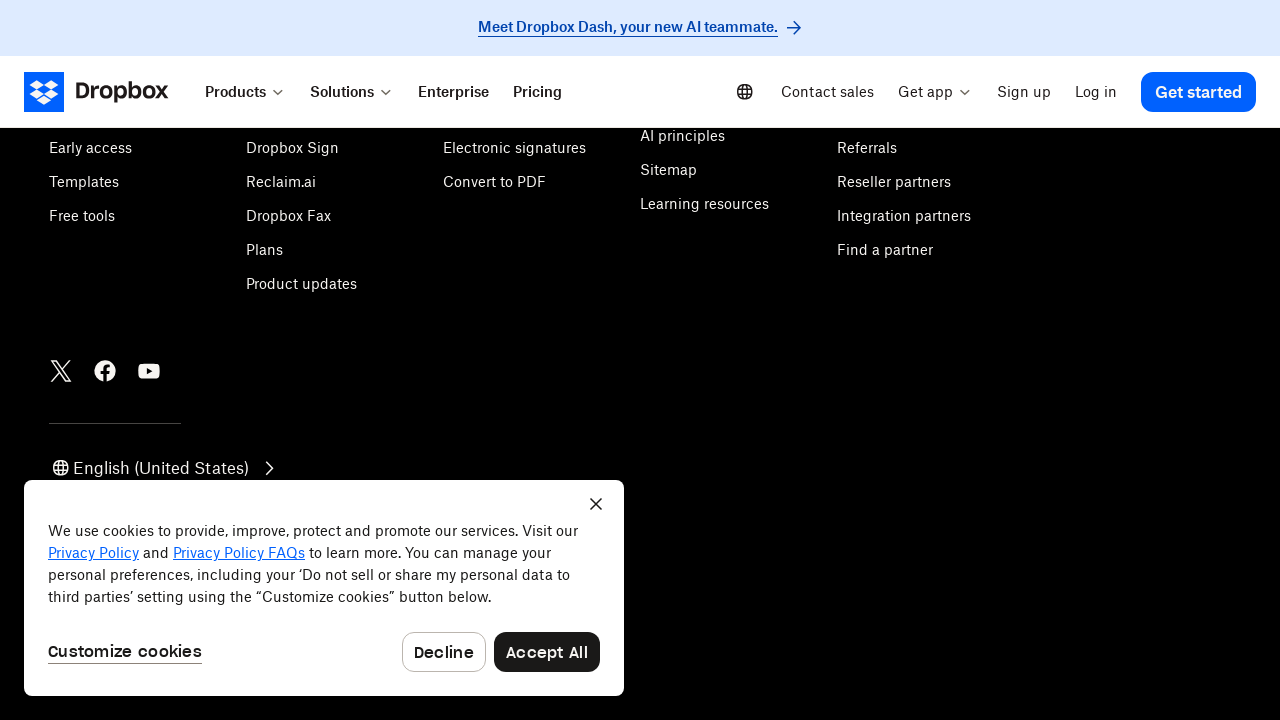

Verified page loaded by checking title
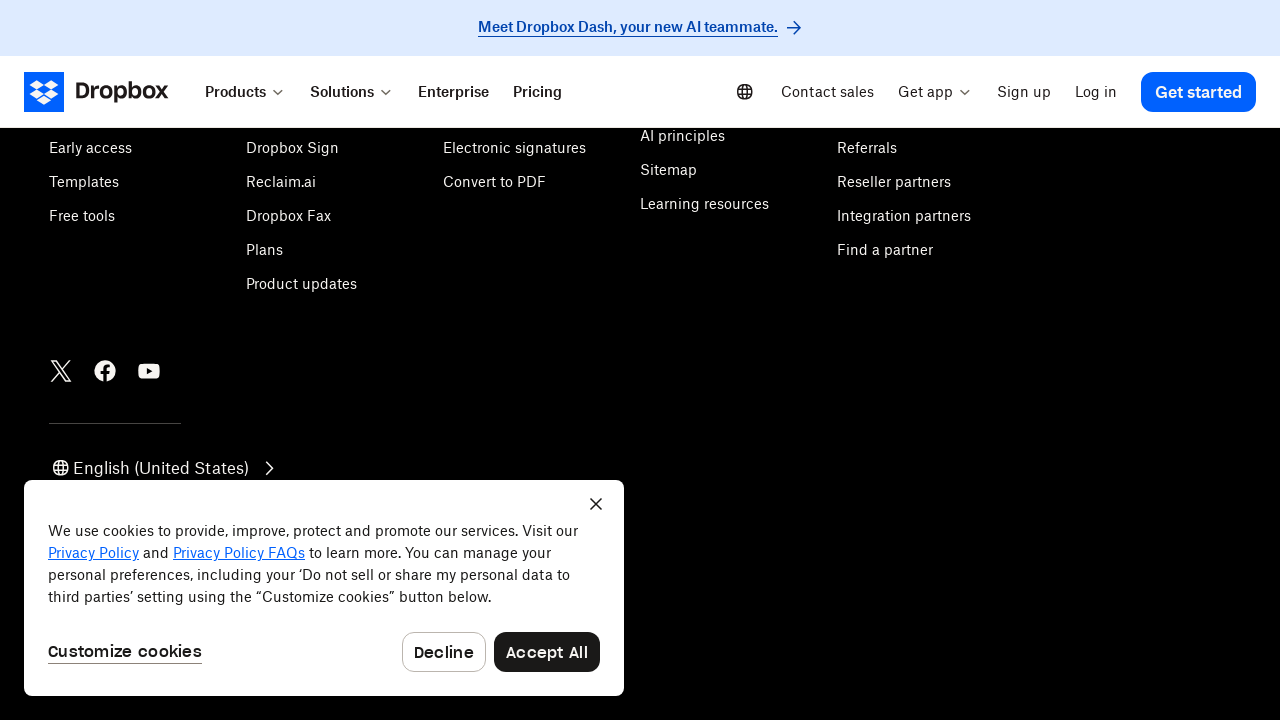

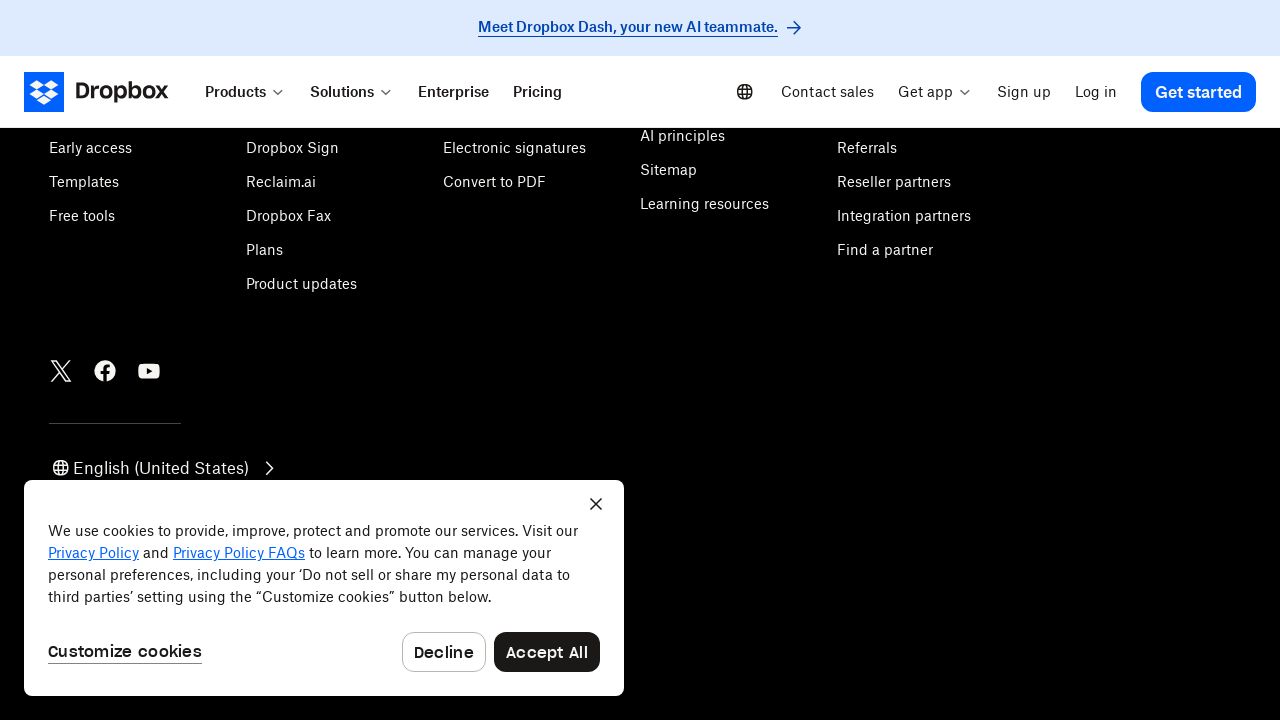